Tests a non-standard dropdown menu by clicking to open it and selecting the "India" option from the list

Starting URL: https://www.leafground.com/select.xhtml

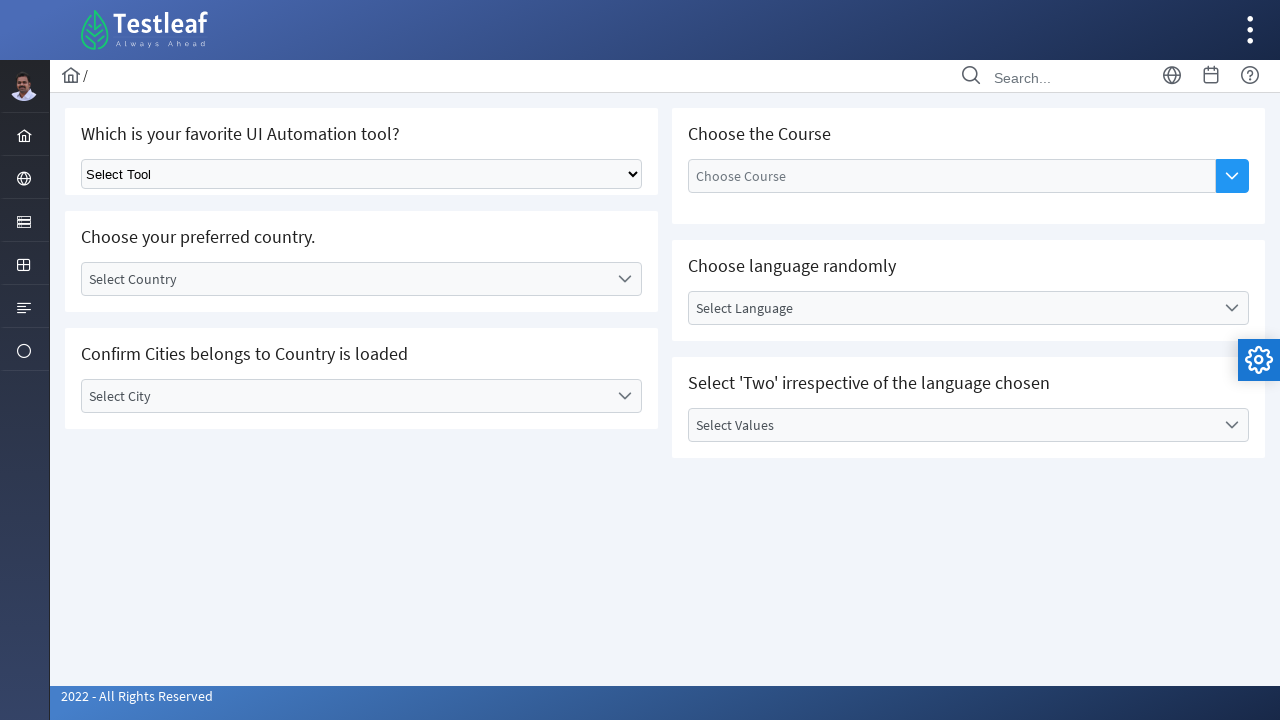

Clicked dropdown trigger to open non-standard dropdown menu at (624, 279) on (//span[@class='ui-icon ui-icon-triangle-1-s ui-c'])[1]
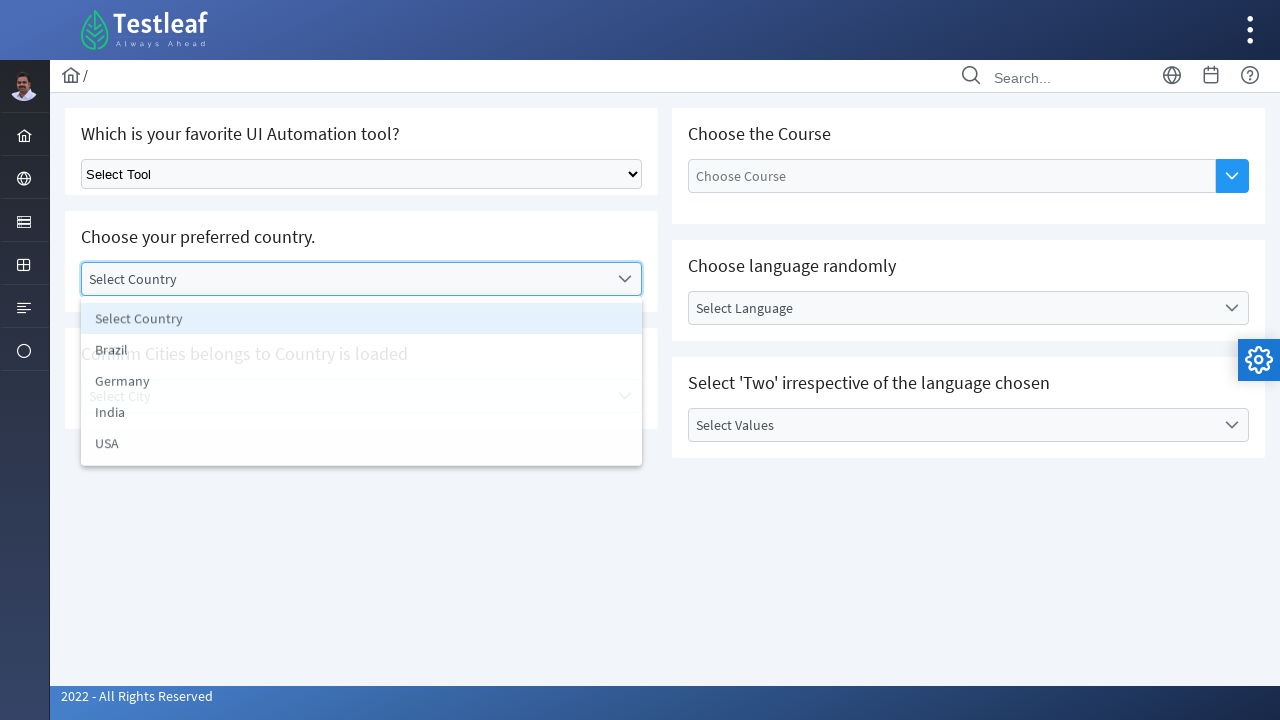

Selected 'India' option from dropdown list at (362, 415) on xpath=//li[text()='India']
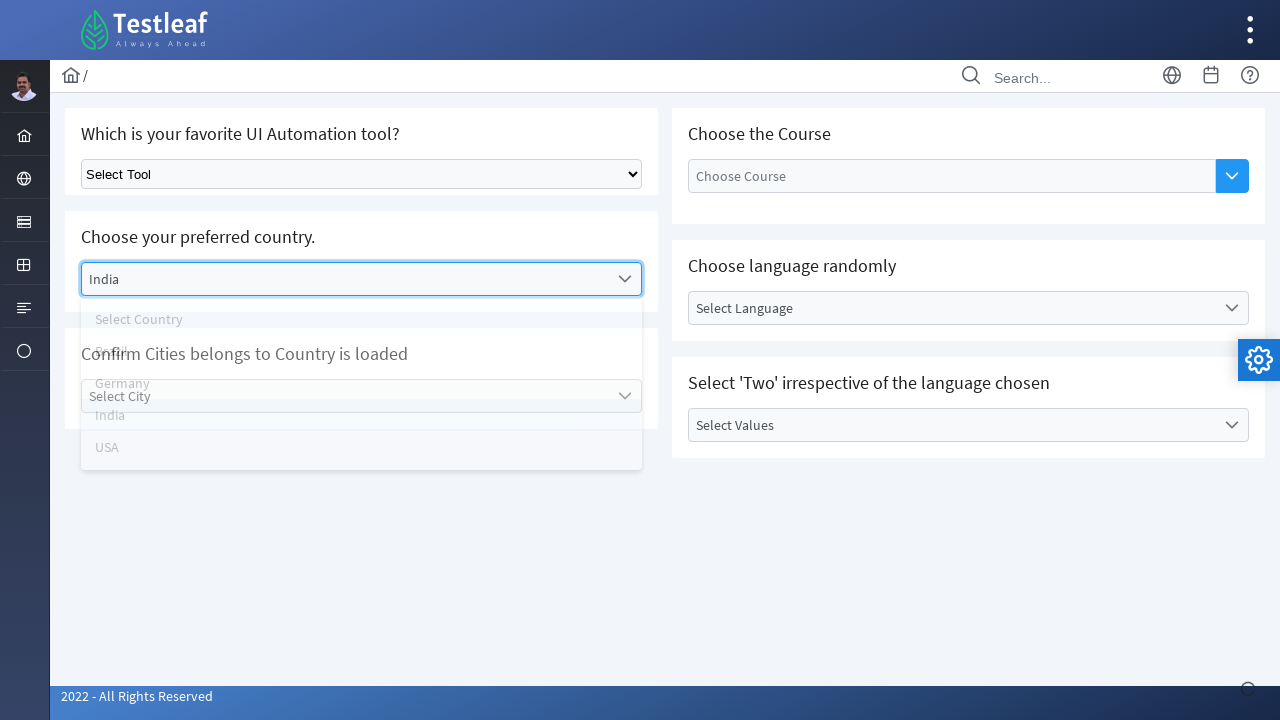

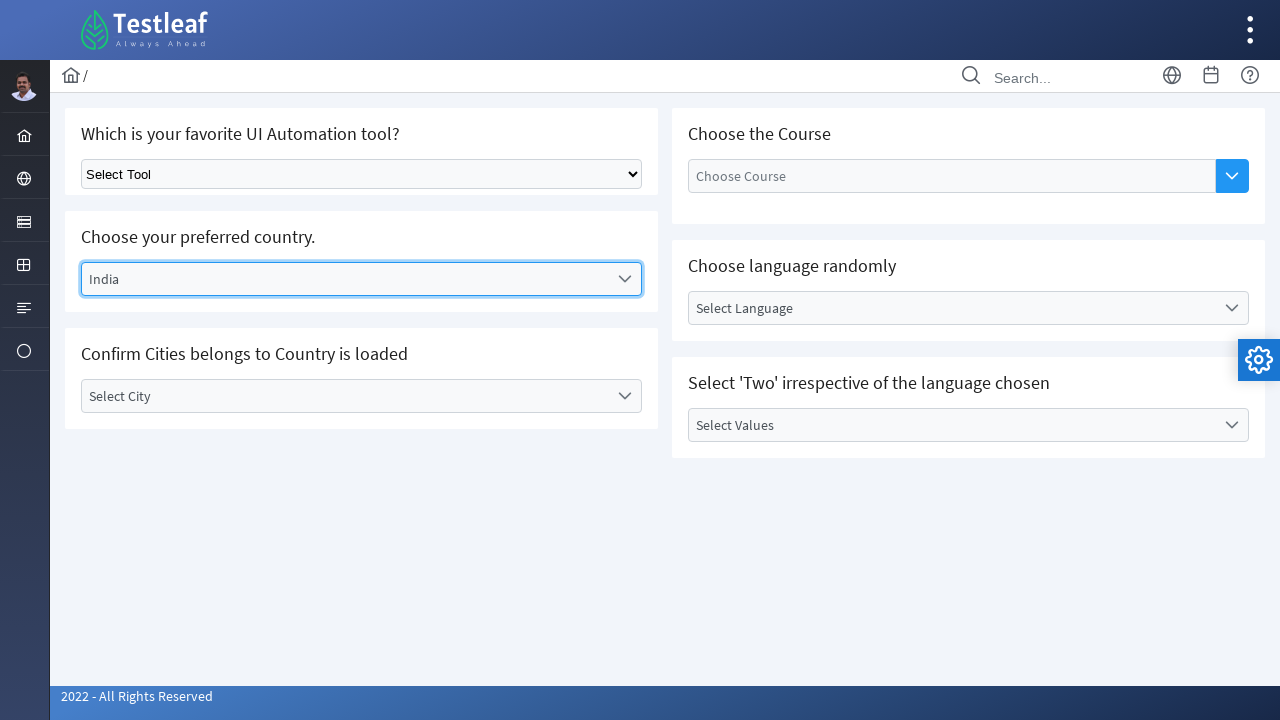